Navigates to Swarthmore College course catalog, clicks on the first department link, and verifies that course listings are displayed.

Starting URL: https://catalog.swarthmore.edu/content.php?catoid=7&navoid=194

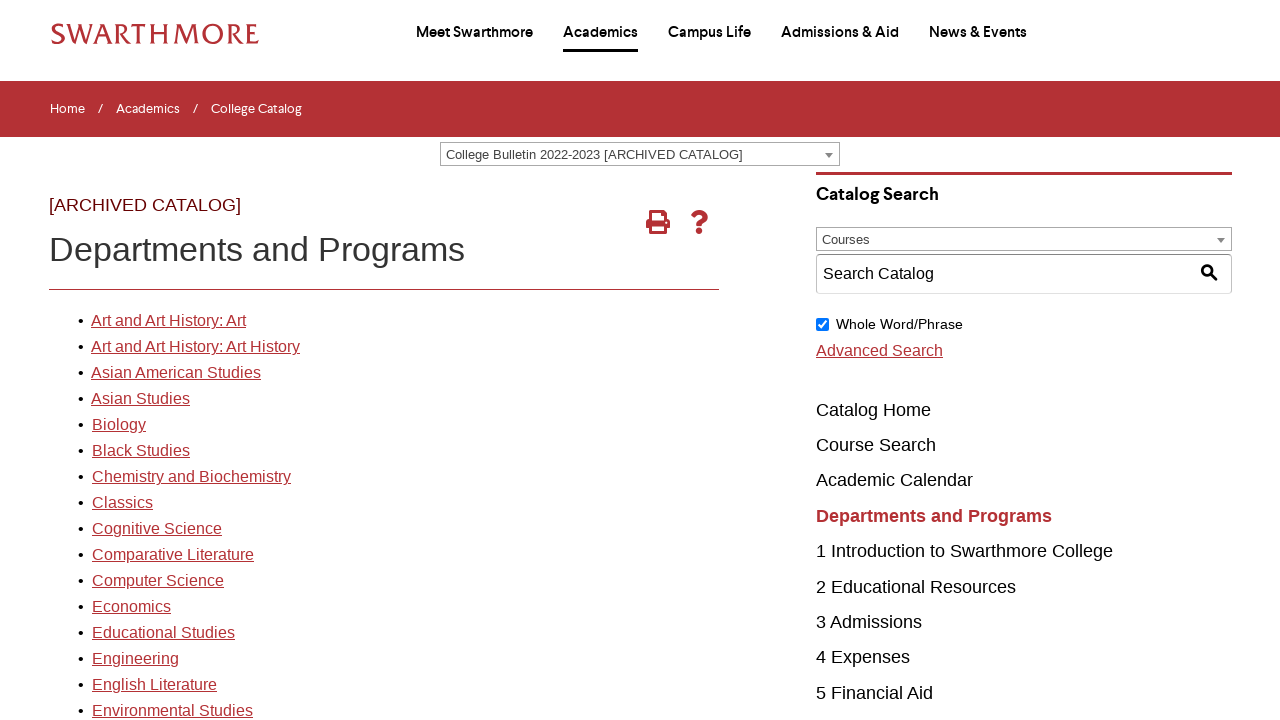

Navigated to Swarthmore College course catalog
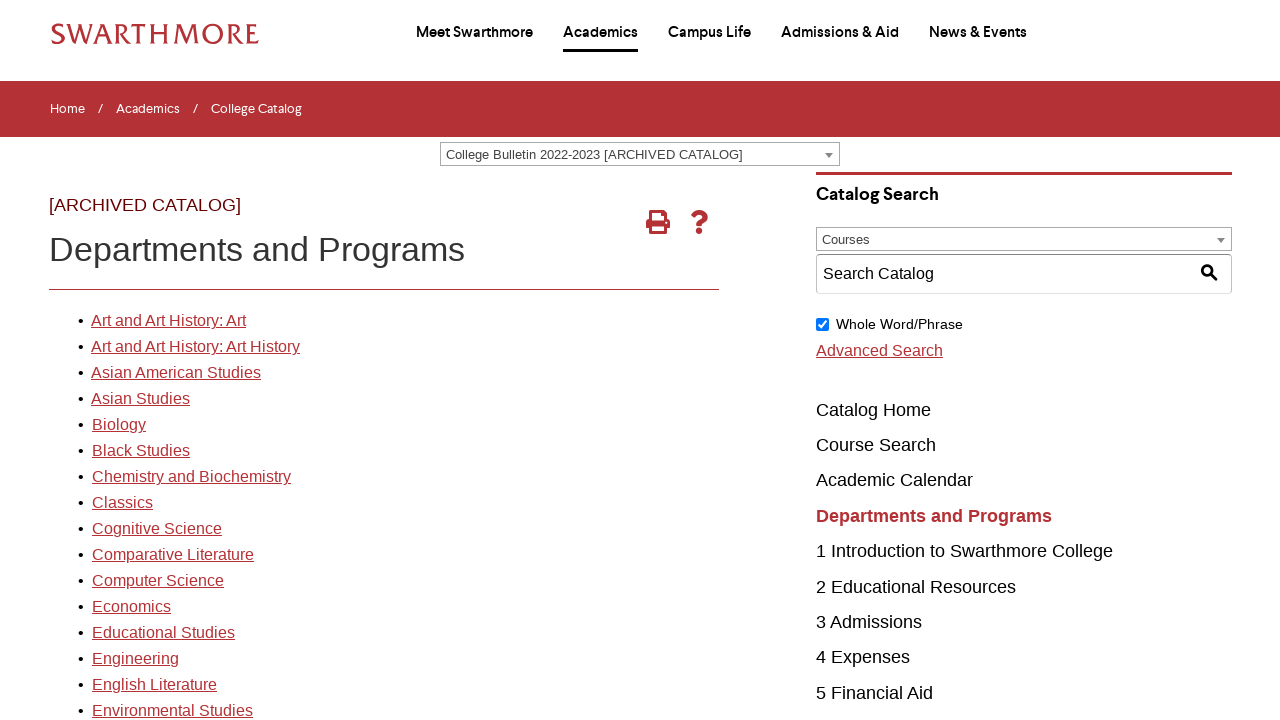

Clicked on the first department link at (168, 321) on xpath=//*[@id="gateway-page"]/body/table/tbody/tr[3]/td[1]/table/tbody/tr[2]/td[
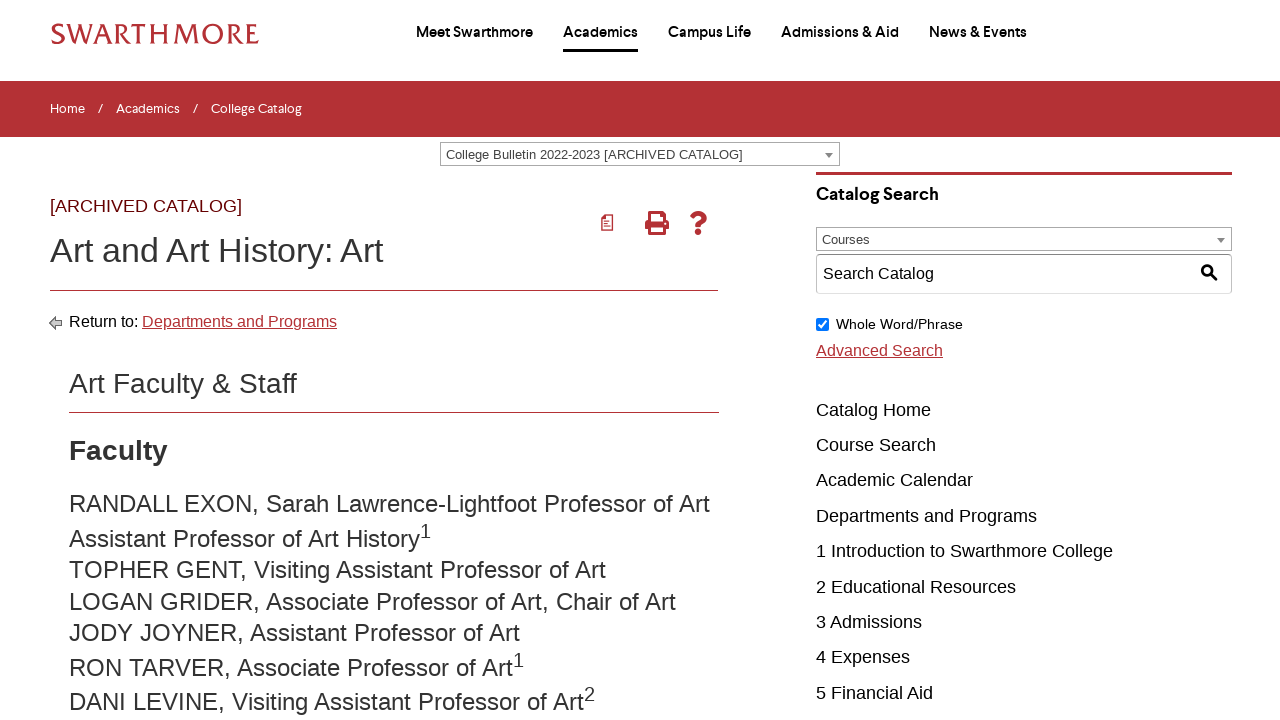

Course listings loaded and verified
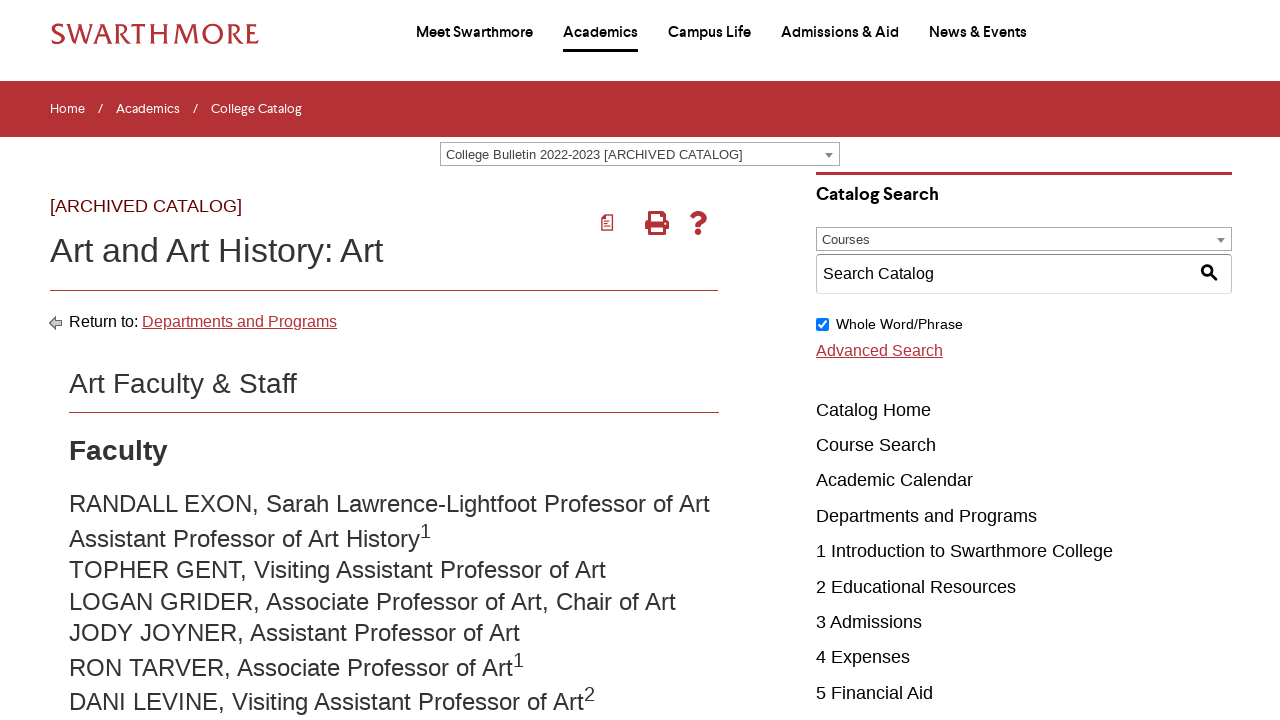

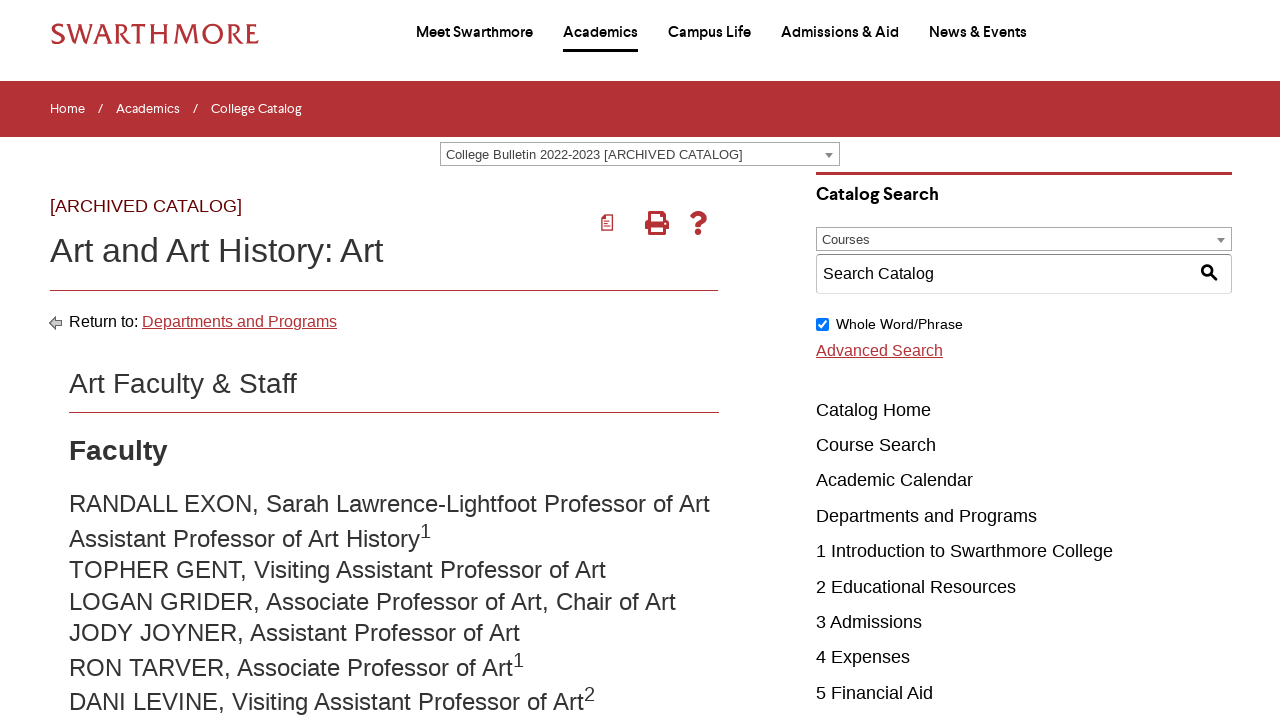